Tests that todo data persists after page reload

Starting URL: https://demo.playwright.dev/todomvc

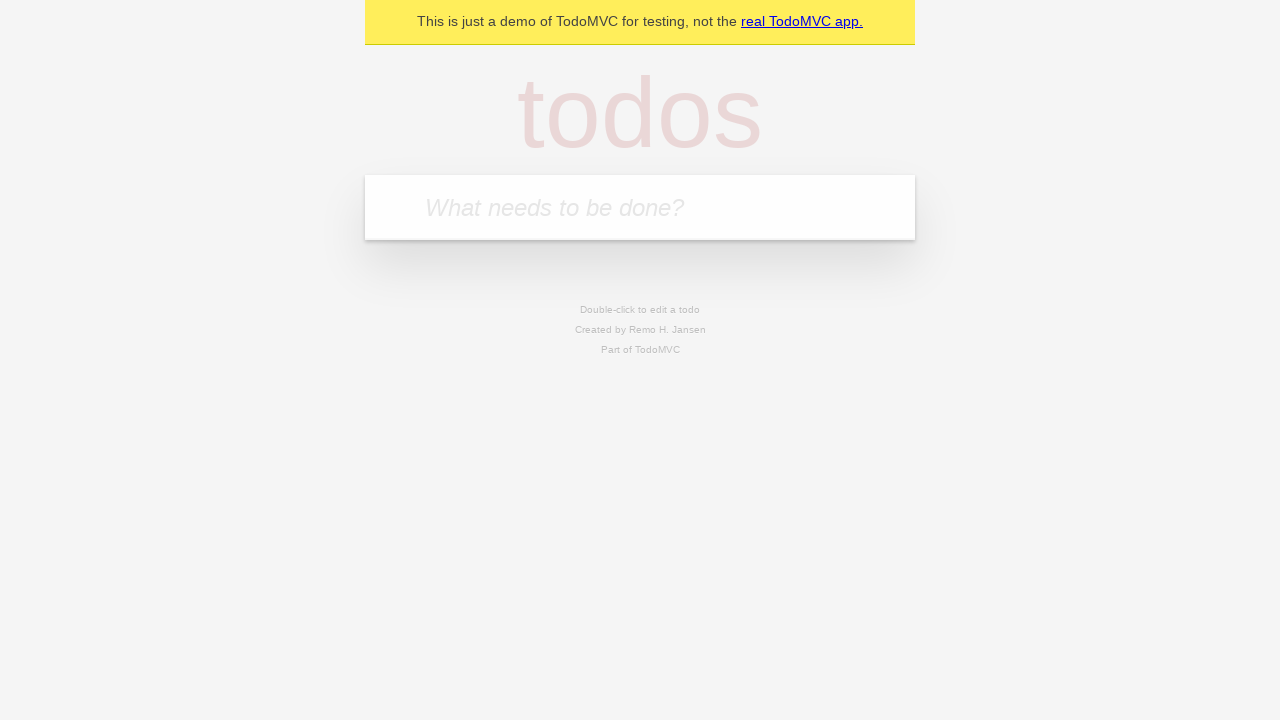

Filled todo input with 'buy some cheese' on internal:attr=[placeholder="What needs to be done?"i]
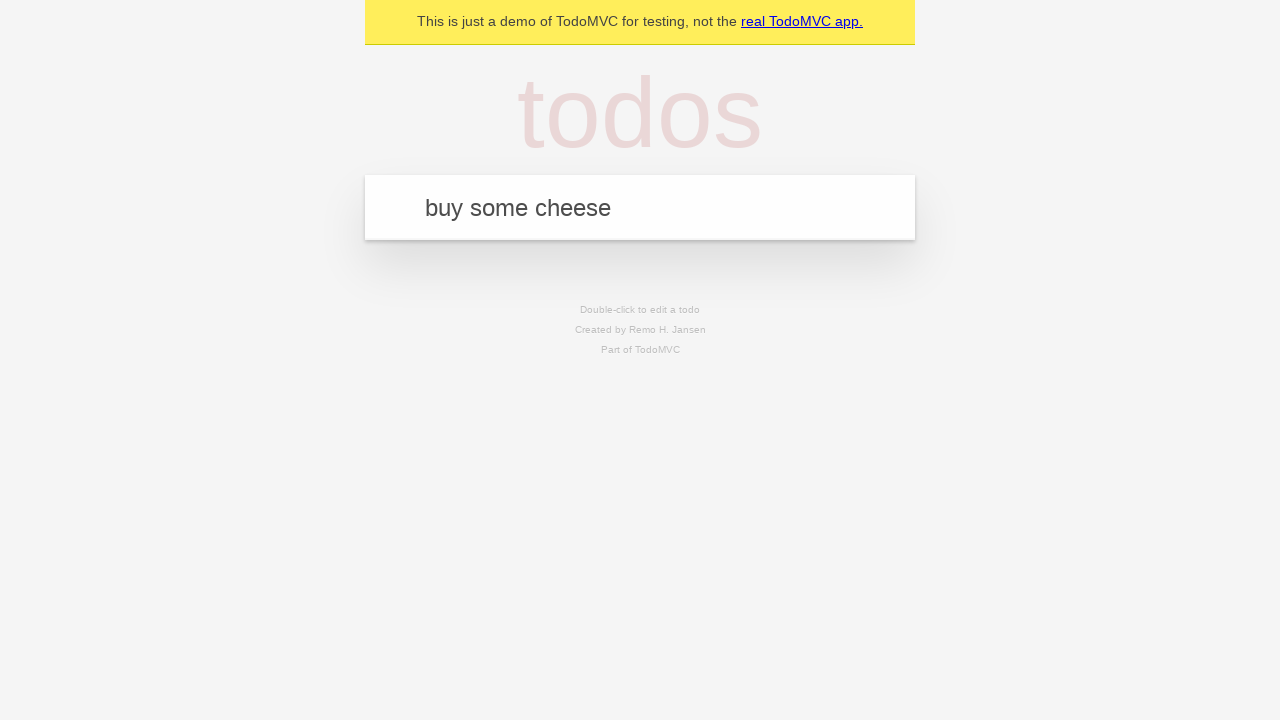

Pressed Enter to add first todo item on internal:attr=[placeholder="What needs to be done?"i]
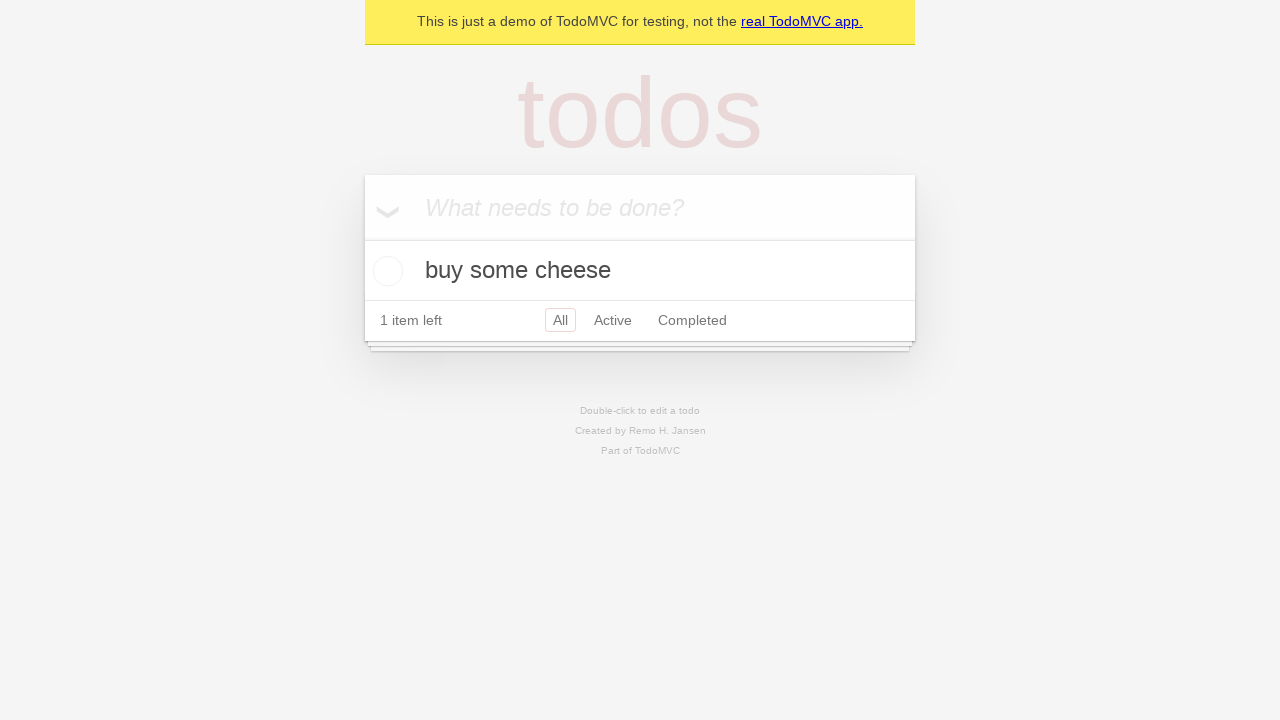

Filled todo input with 'feed the cat' on internal:attr=[placeholder="What needs to be done?"i]
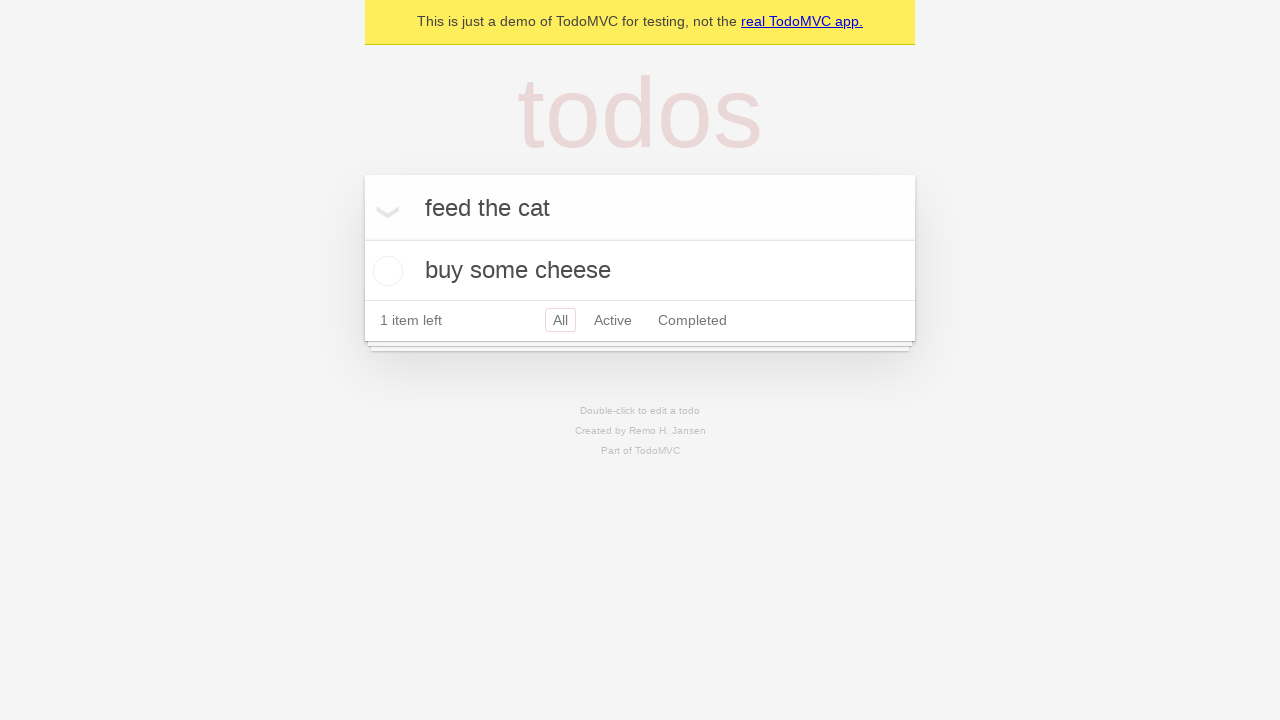

Pressed Enter to add second todo item on internal:attr=[placeholder="What needs to be done?"i]
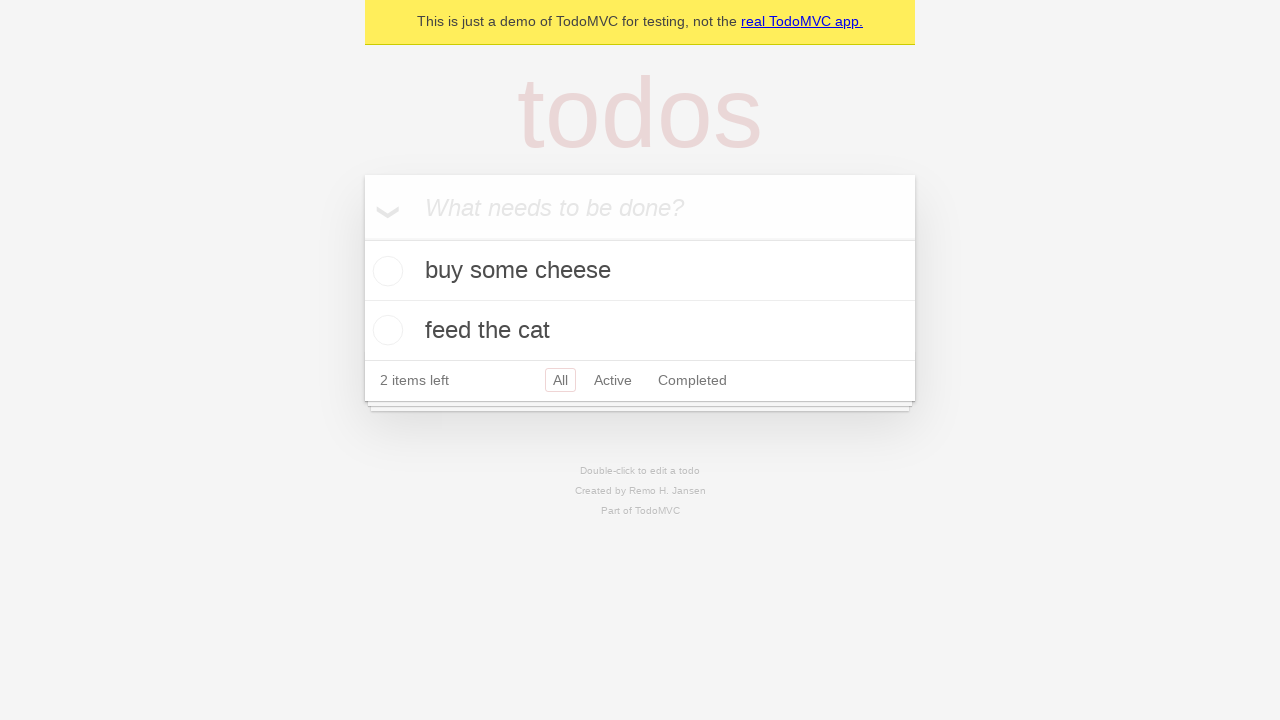

Checked the first todo item at (385, 271) on internal:testid=[data-testid="todo-item"s] >> nth=0 >> internal:role=checkbox
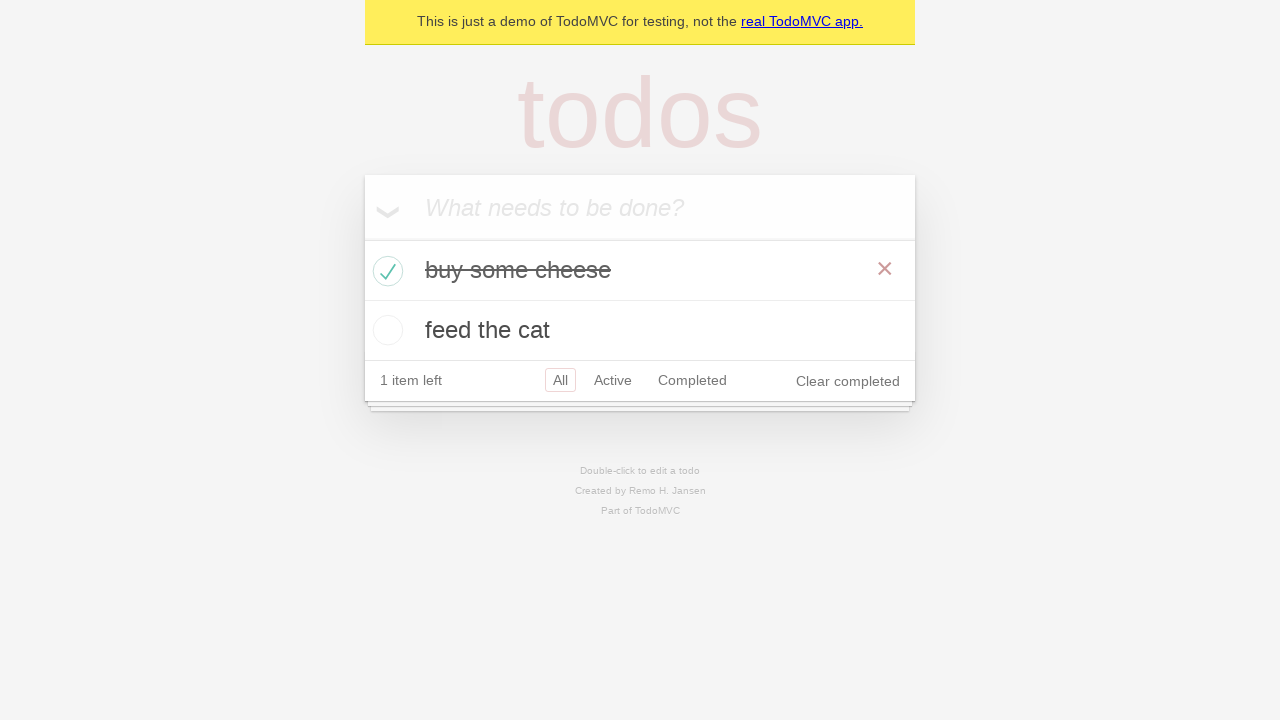

Reloaded the page to verify data persistence
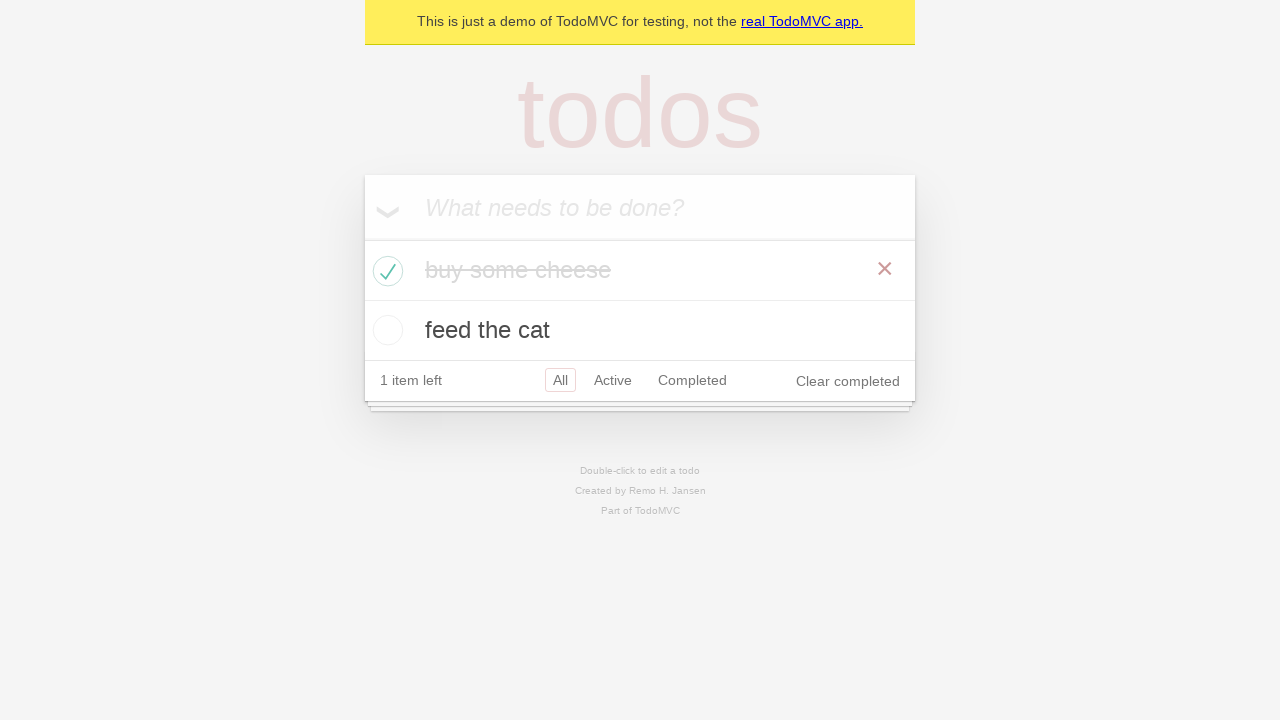

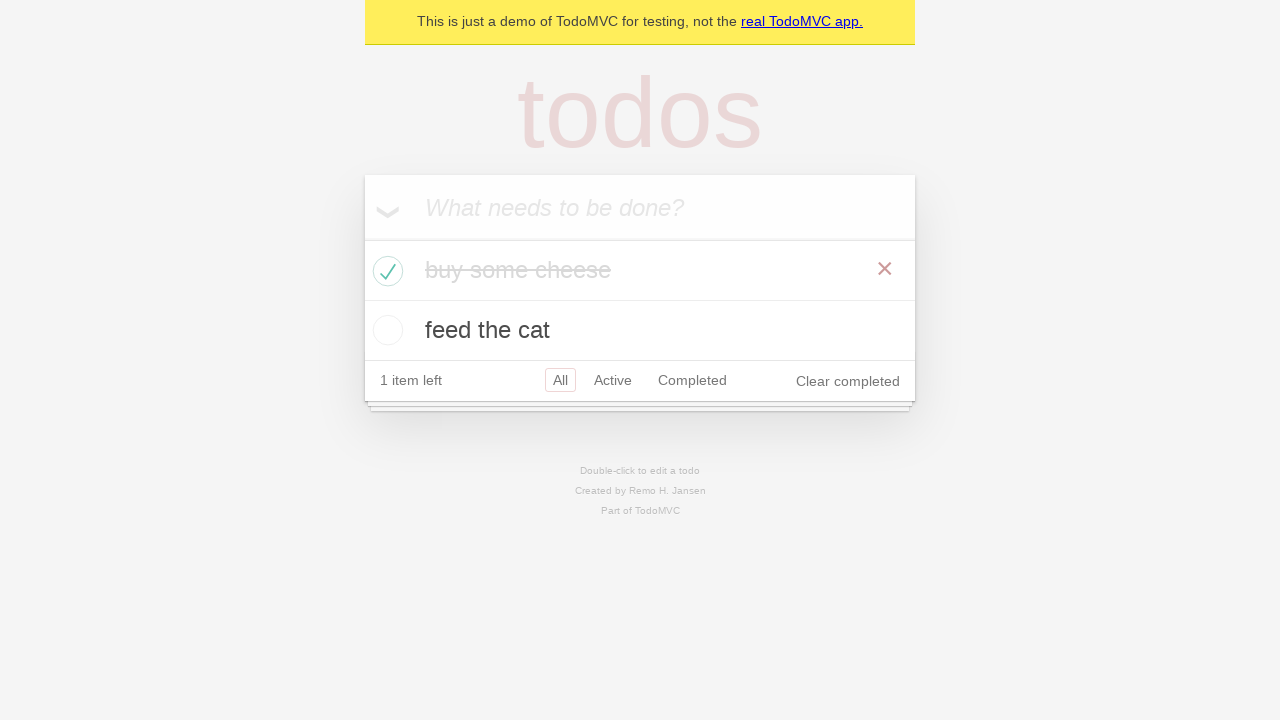